Navigates to a DataTables example page, scrolls through the employee table, finds the row with minimum salary, and locates the corresponding age value in that row

Starting URL: https://datatables.net/extensions/autofill/examples/initialisation/focus.html

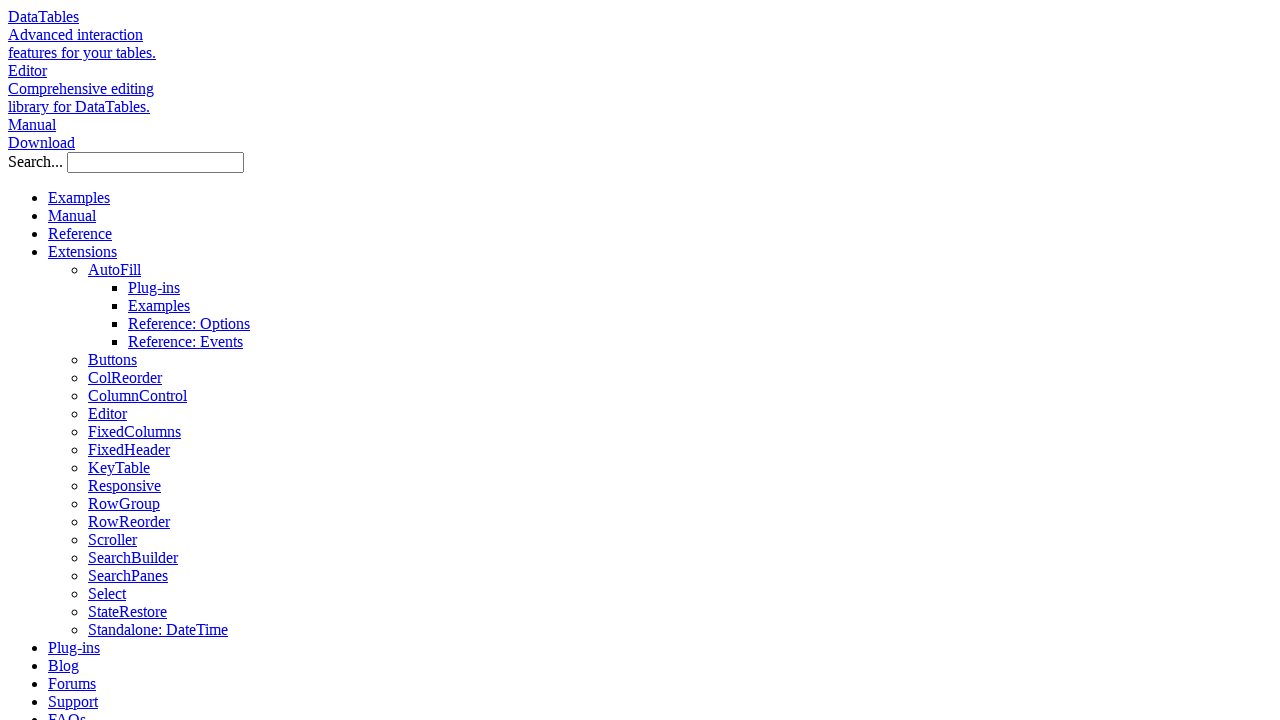

Waited for employee table to become visible
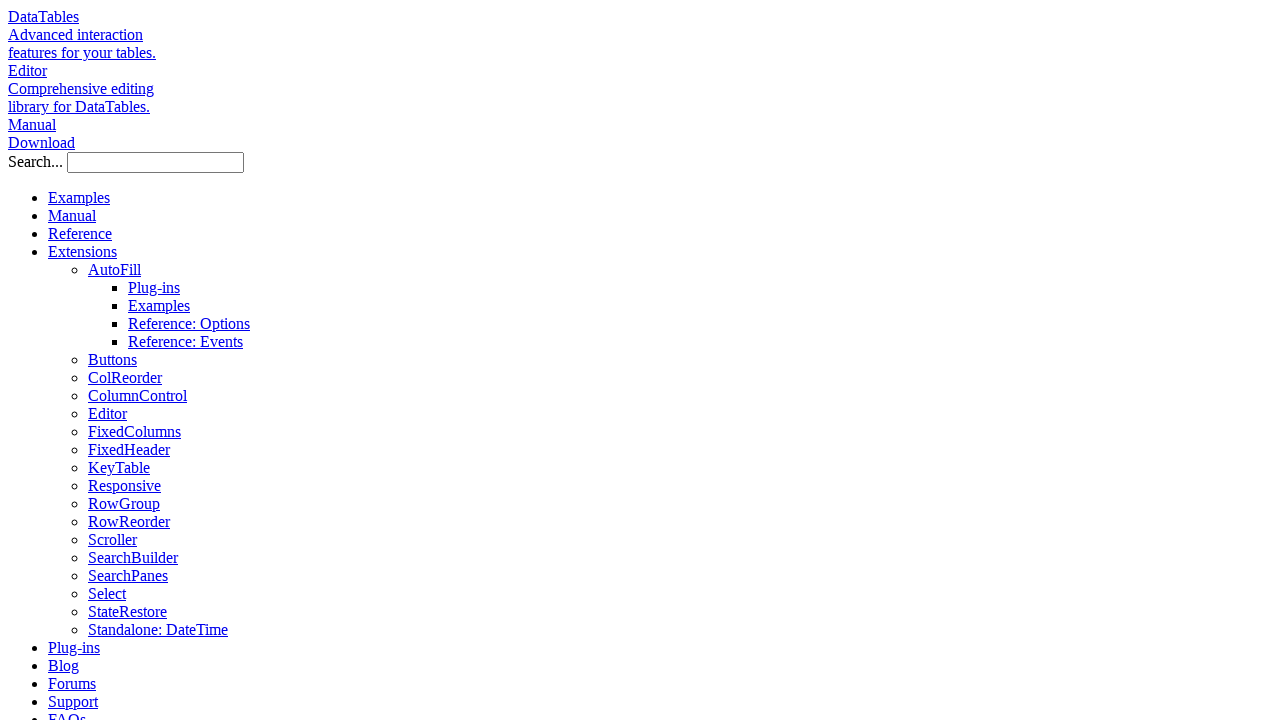

Scrolled to table footer to ensure all rows loaded
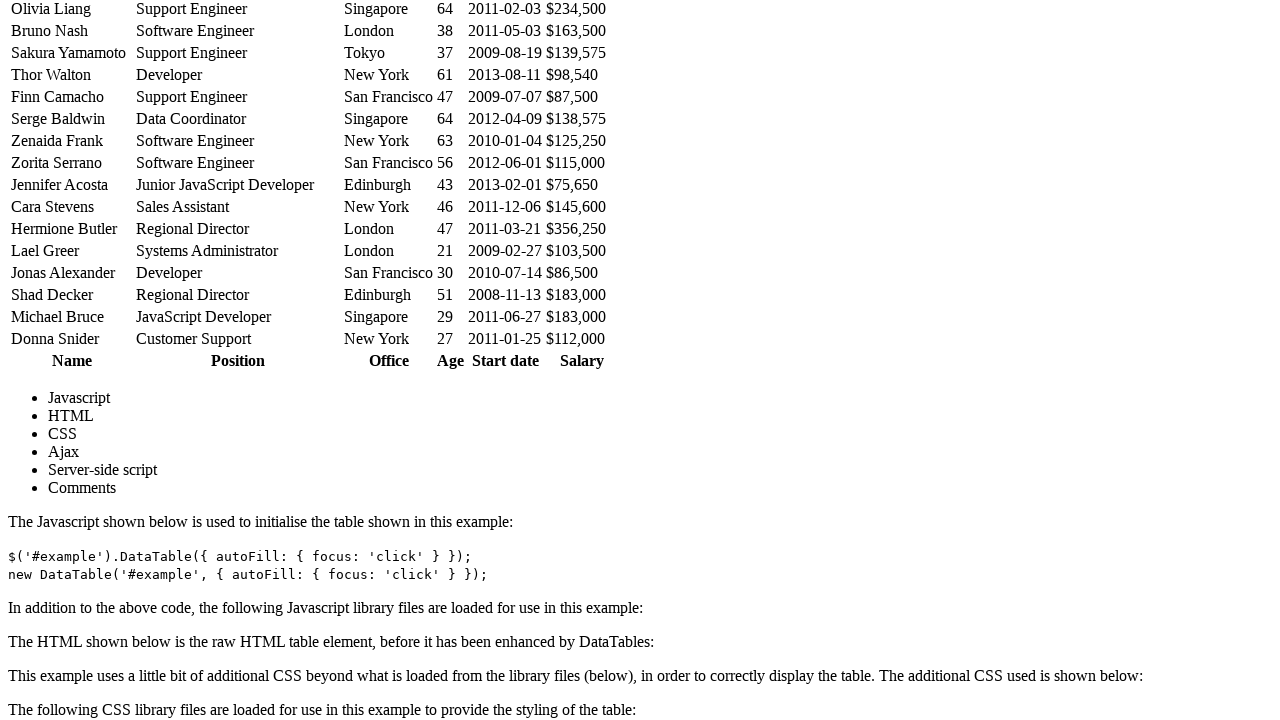

Retrieved all salary elements from 6th column
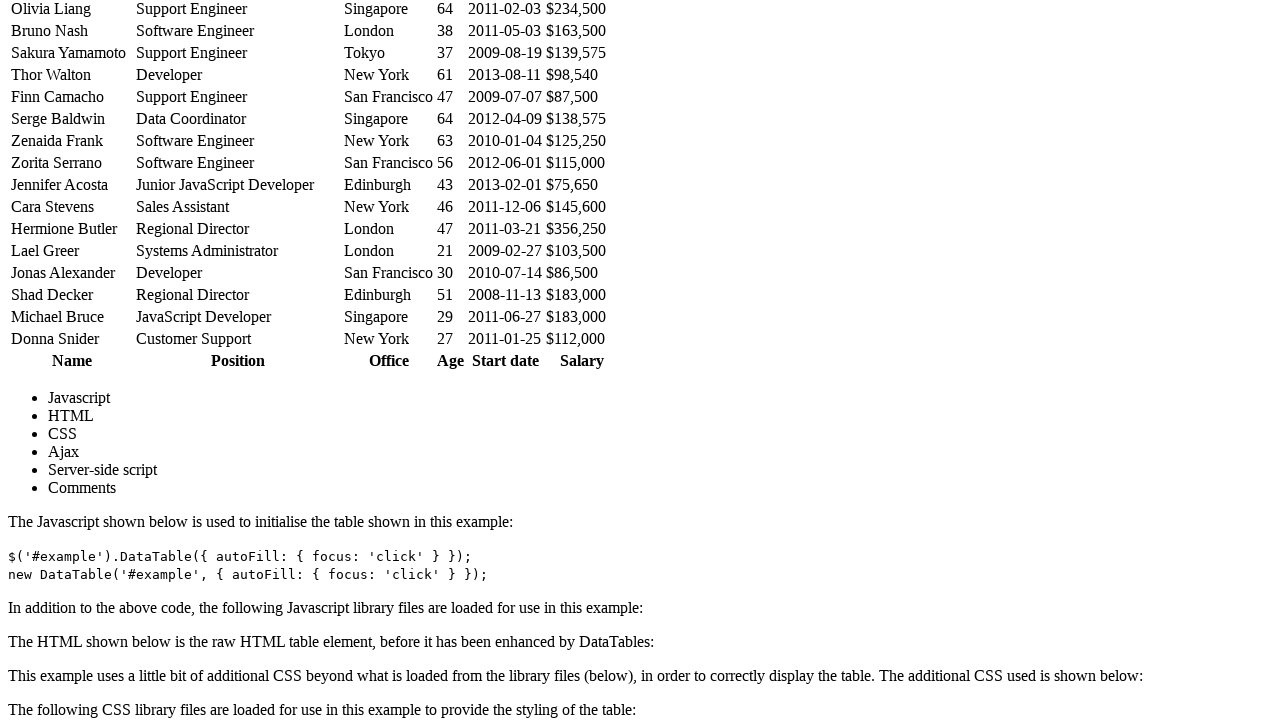

Extracted and parsed all salary values to find minimum
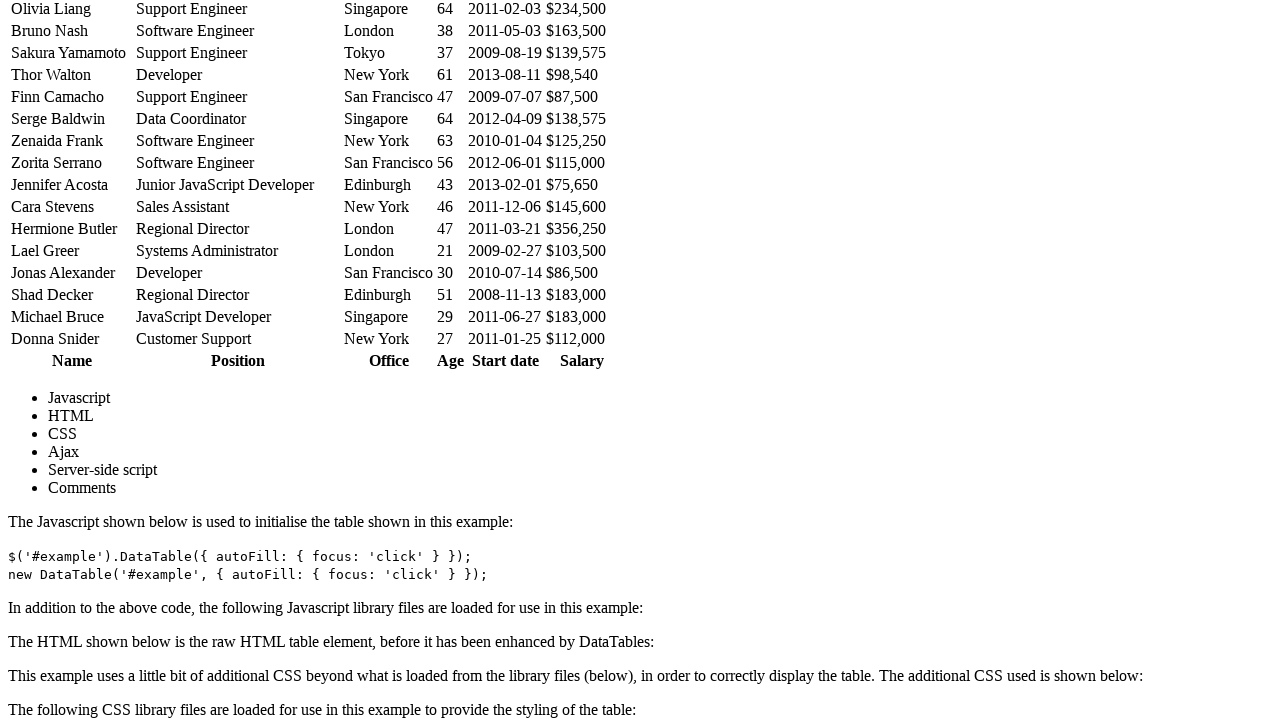

Identified minimum salary: $75,650
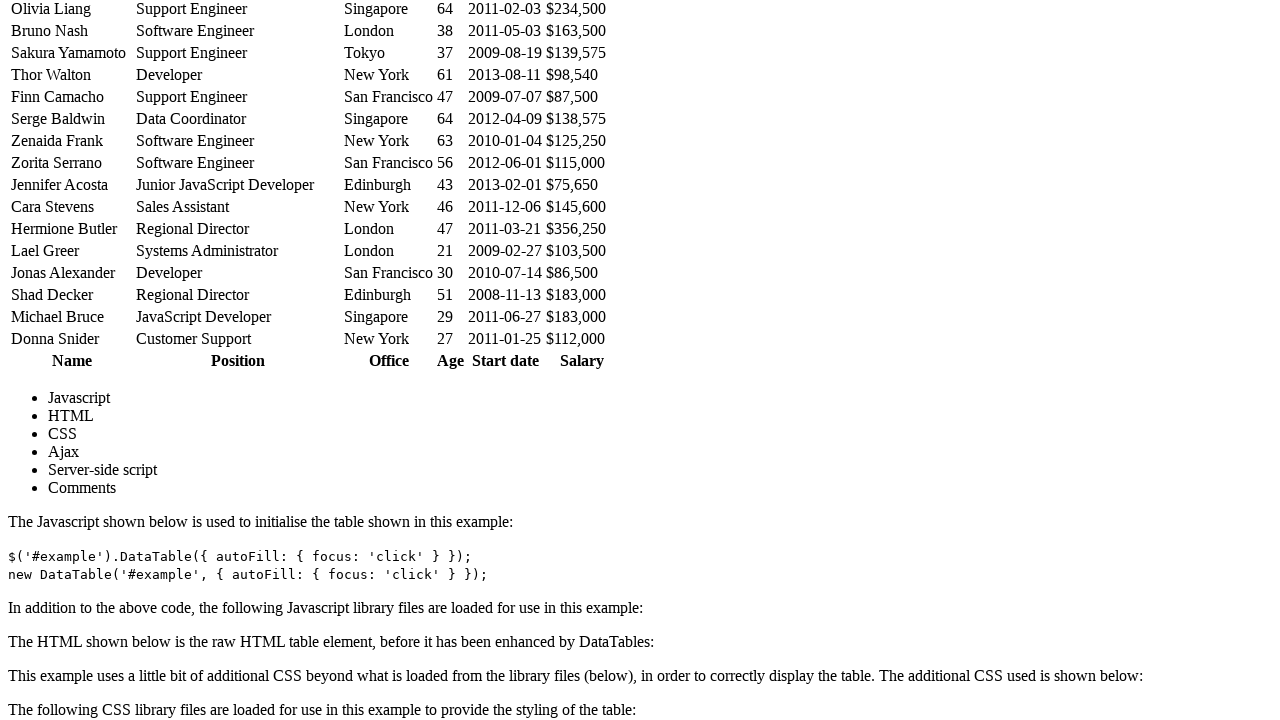

Located age value in minimum salary row: 43
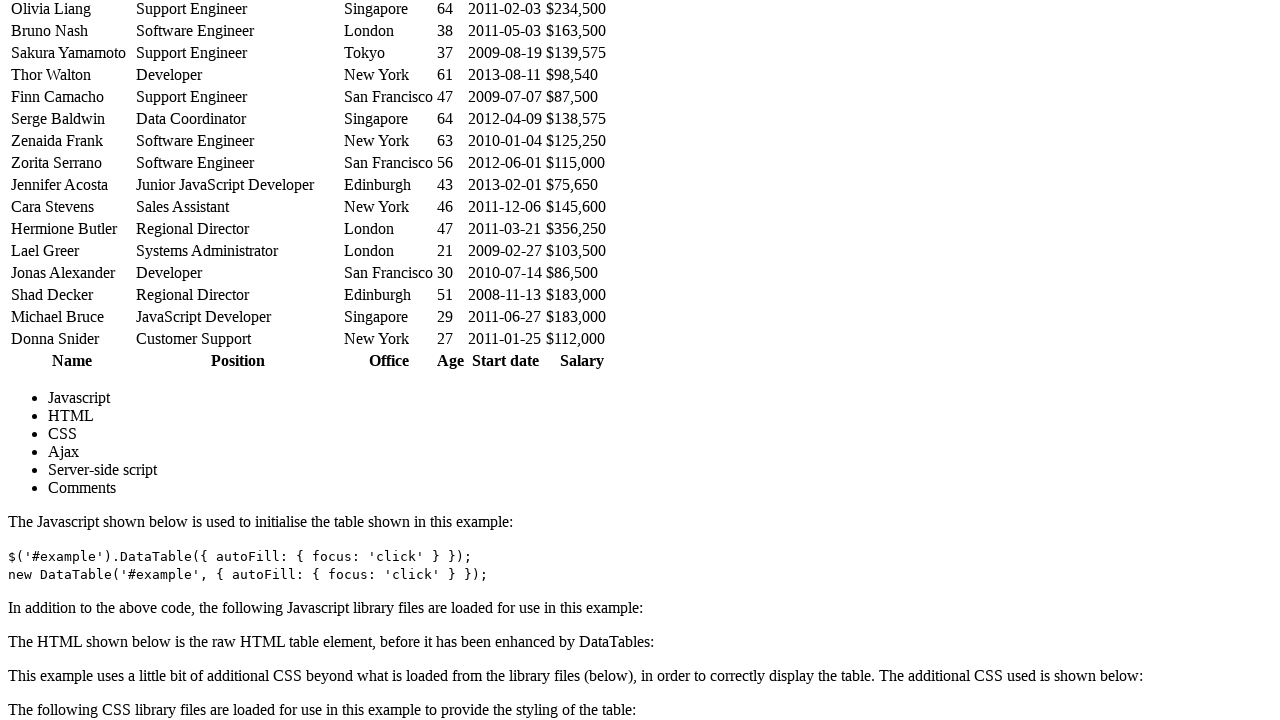

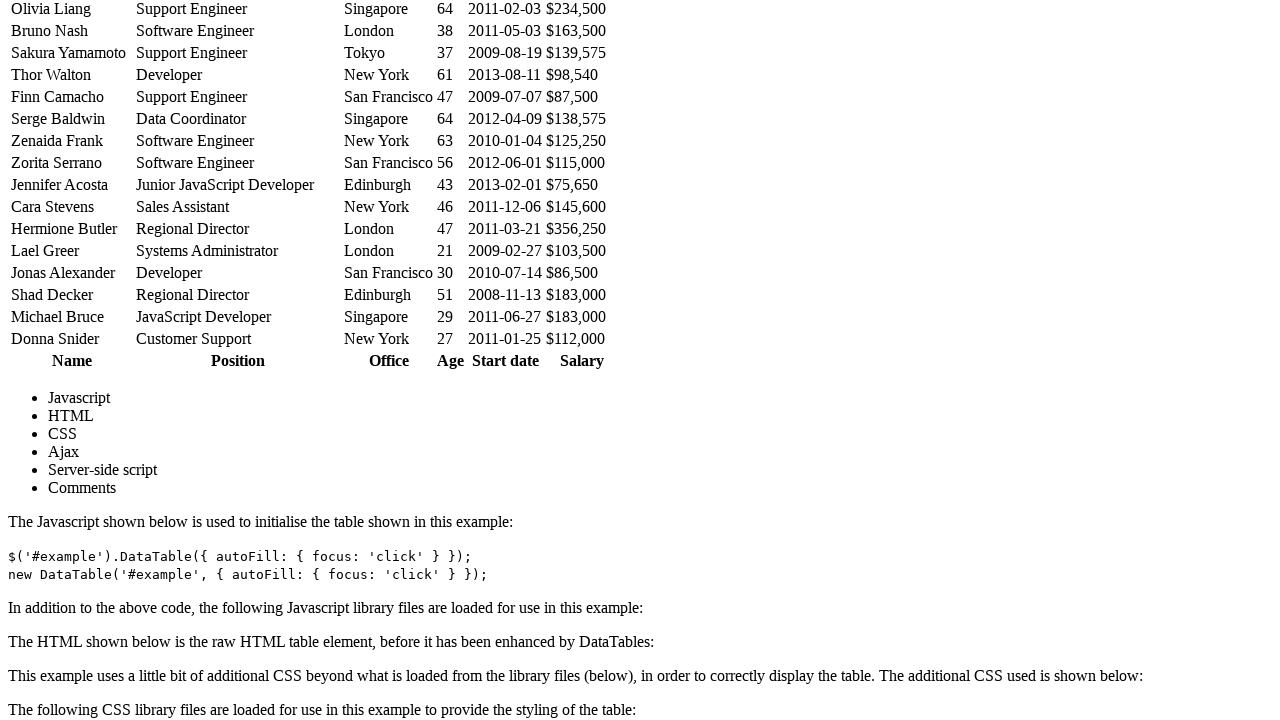